Tests dropdown selection functionality by selecting options using different methods (by index, value, and visible text) and verifying the selections

Starting URL: https://rahulshettyacademy.com/AutomationPractice/

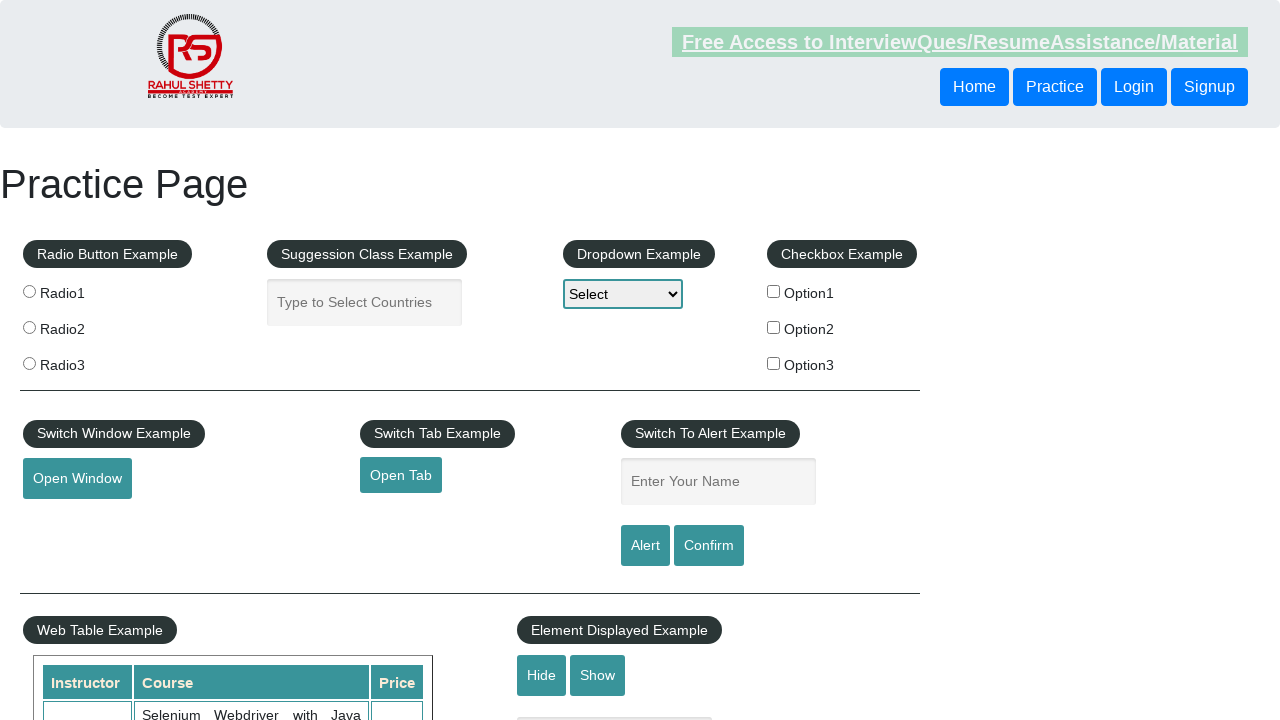

Located dropdown element with id 'dropdown-class-example'
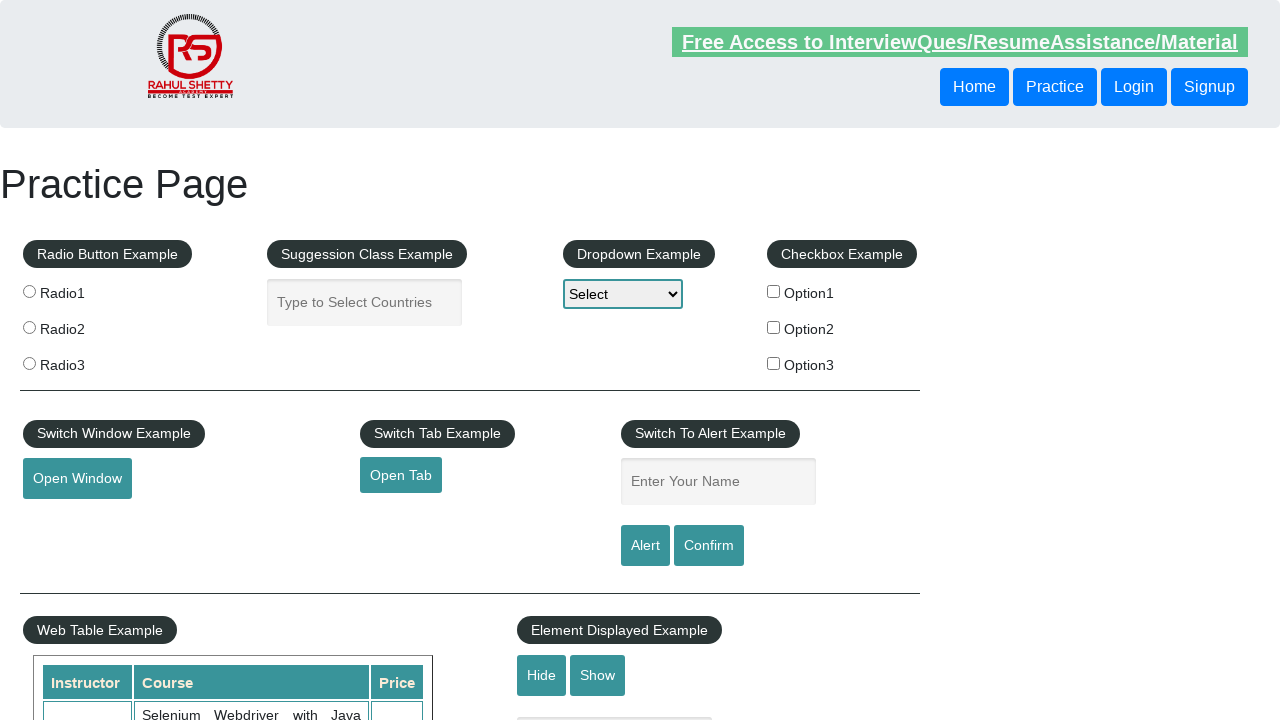

Selected dropdown option by index 3 on #dropdown-class-example
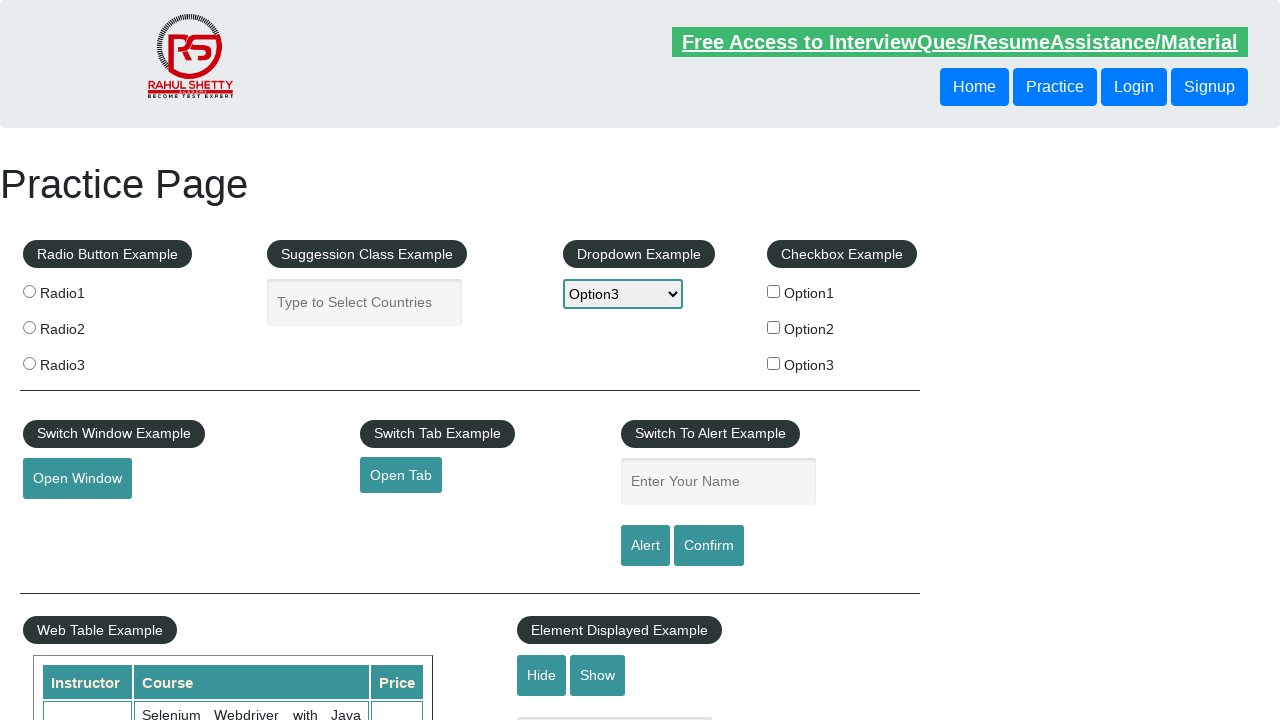

Selected dropdown option by value 'option2' on #dropdown-class-example
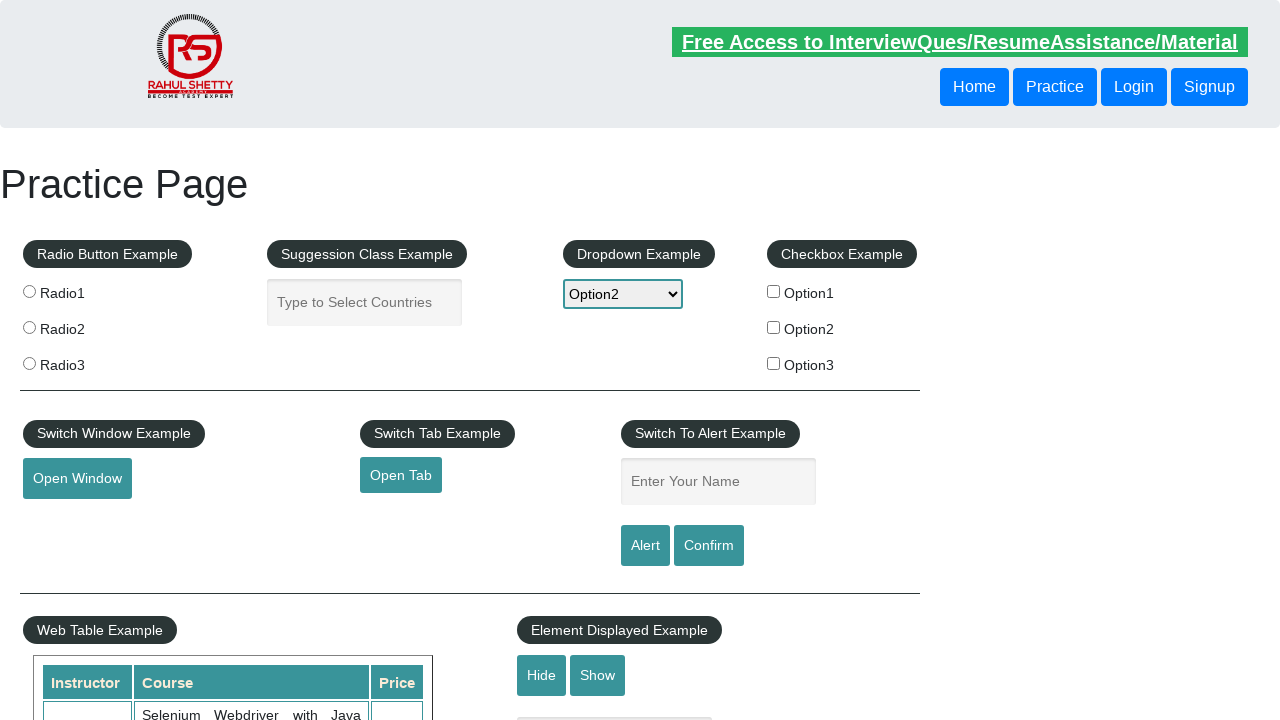

Selected dropdown option by visible text 'Option1' on #dropdown-class-example
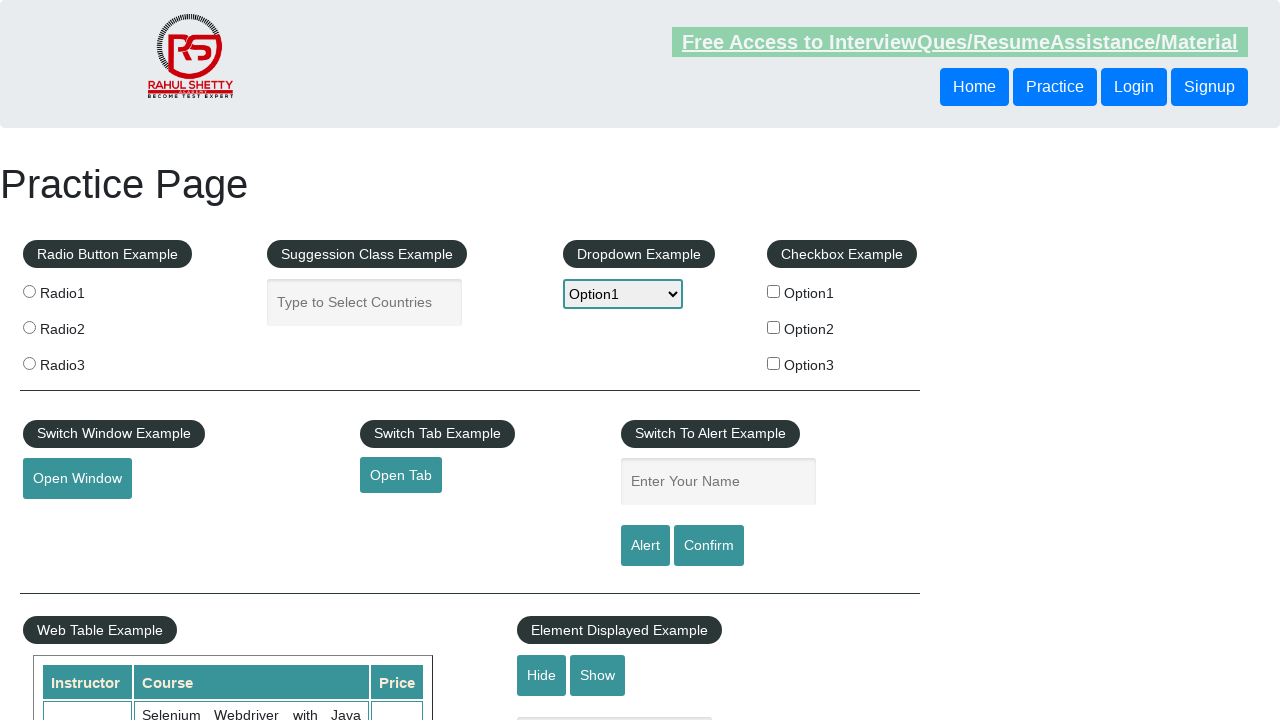

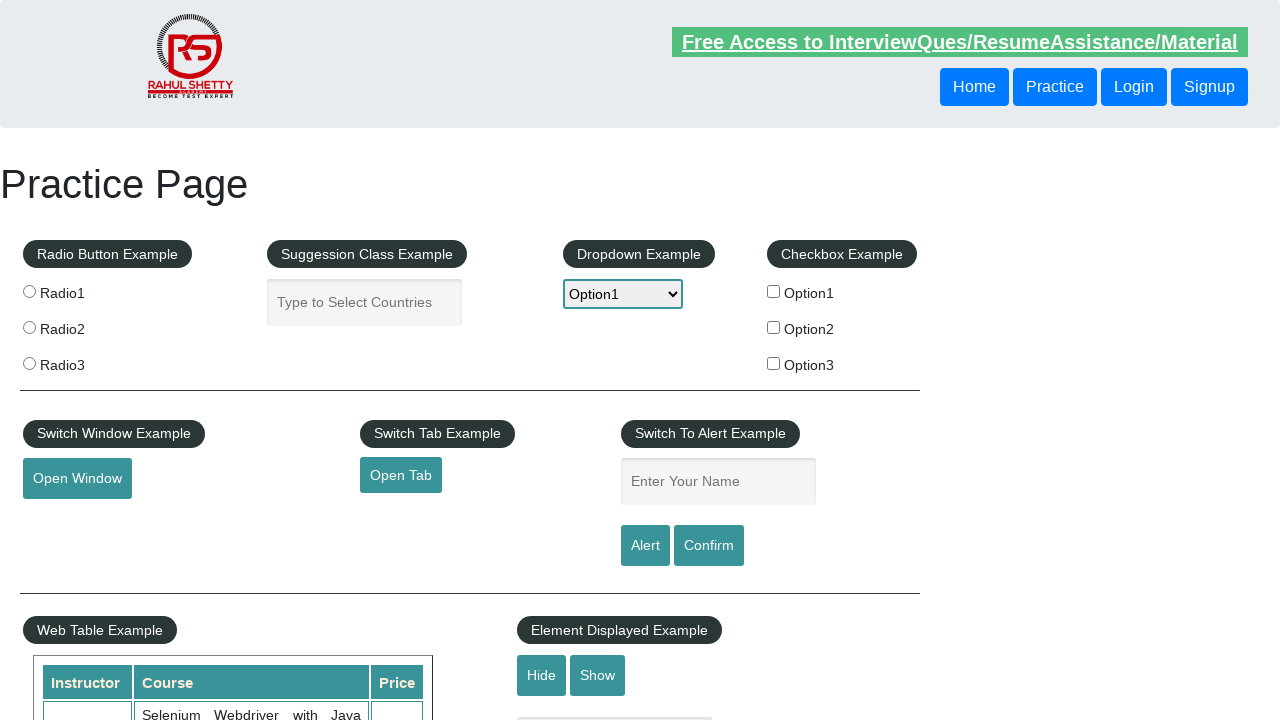